Tests the "Right Click Me" button on the DemoQA buttons page by right-clicking it and verifying the right click message appears.

Starting URL: https://demoqa.com/elements

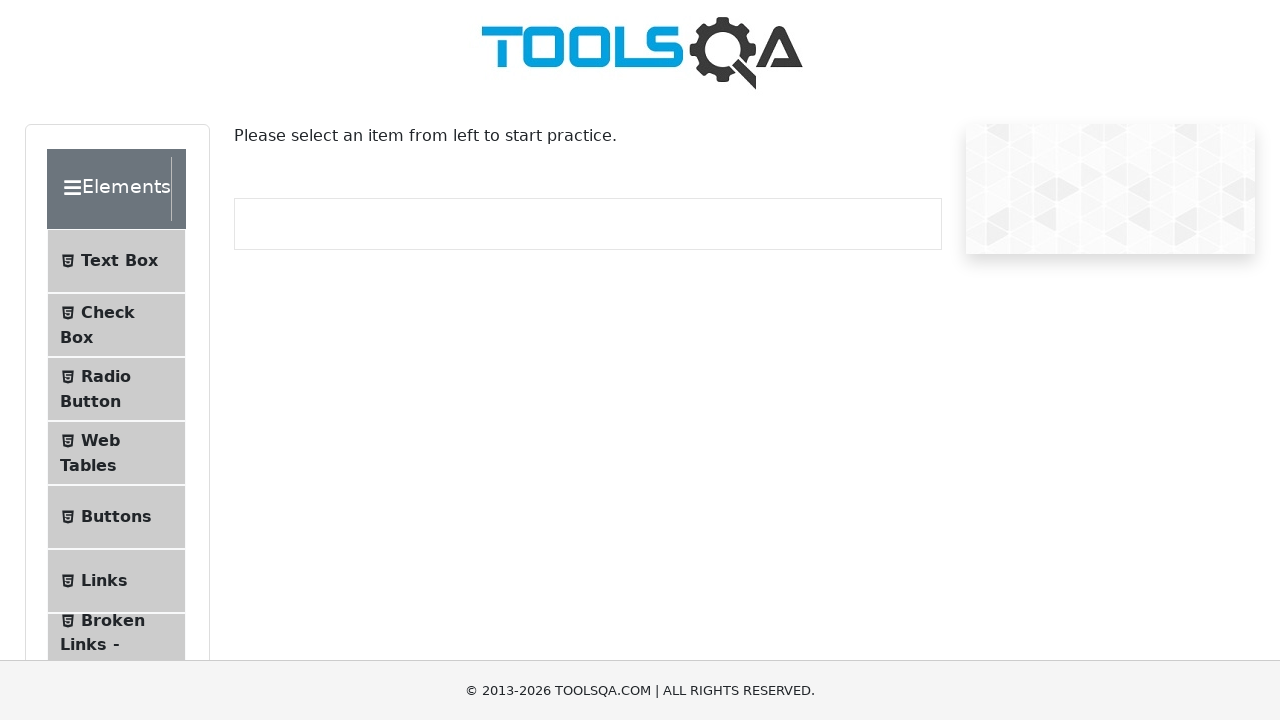

Clicked Buttons menu item at (116, 517) on li:has-text('Buttons')
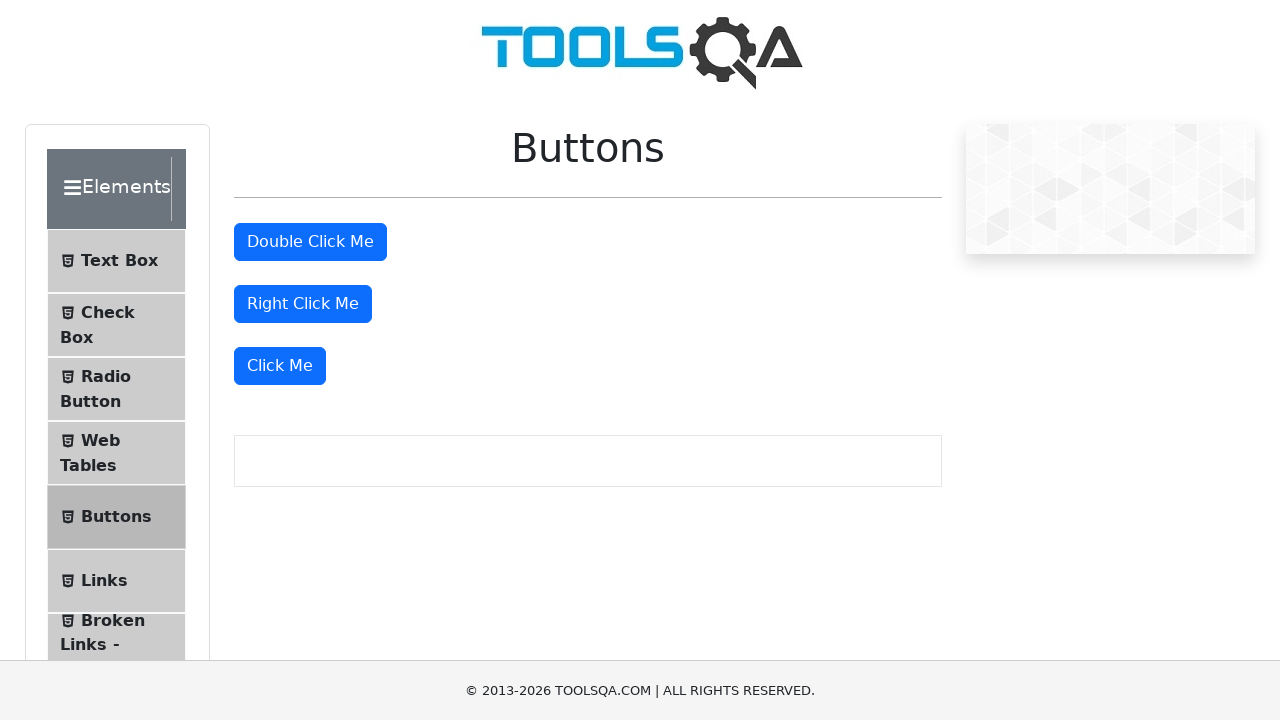

Buttons page loaded at https://demoqa.com/buttons
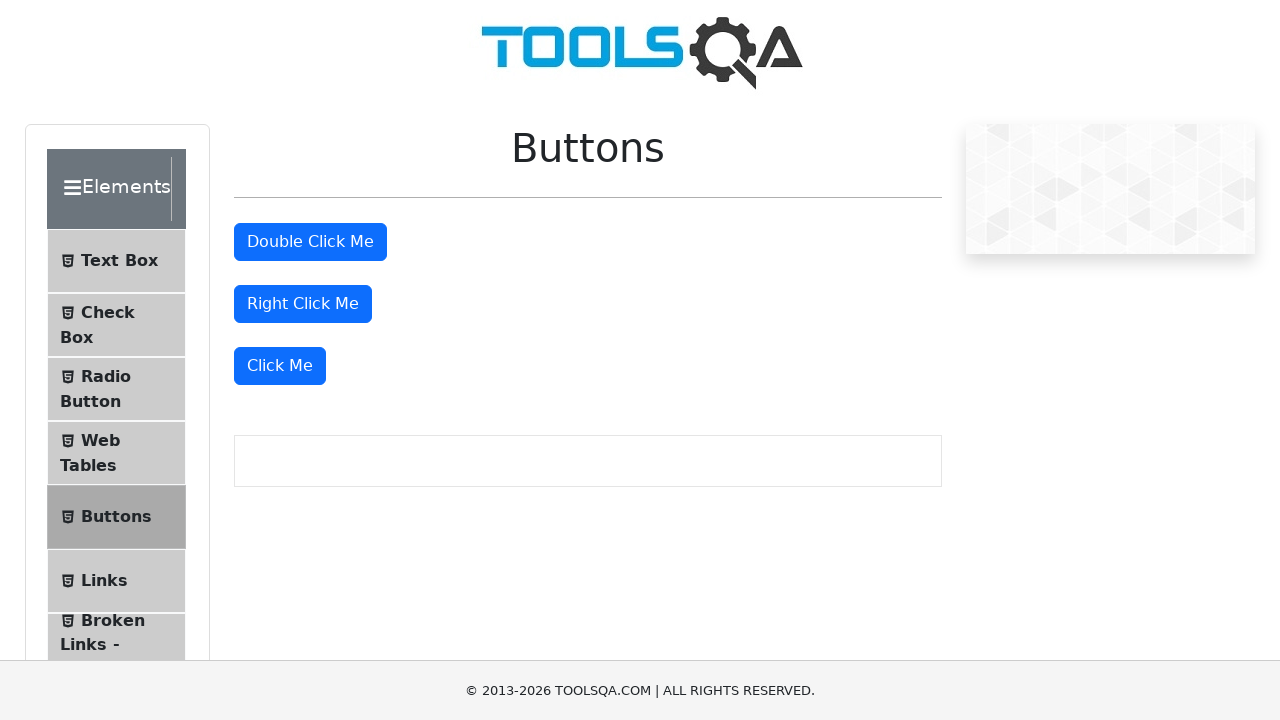

Right-clicked the 'Right Click Me' button at (303, 304) on internal:role=button[name="Right Click Me"i]
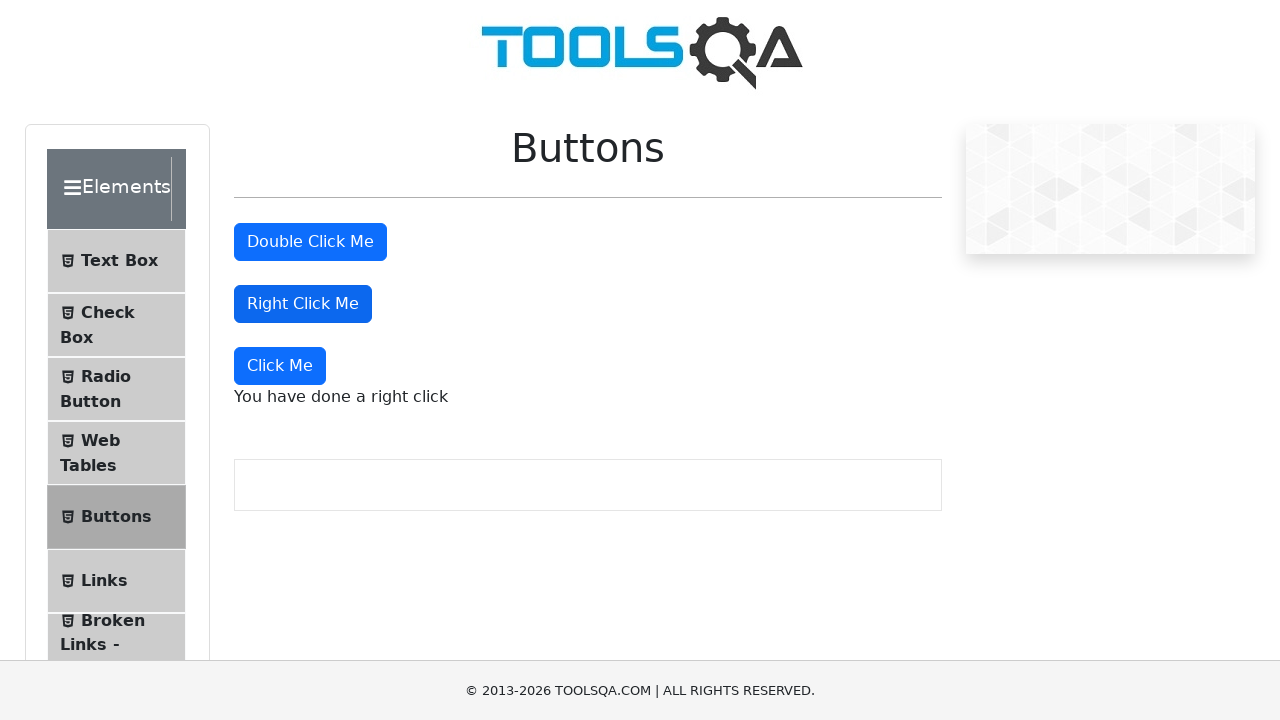

Right click message appeared: 'You have done a right click'
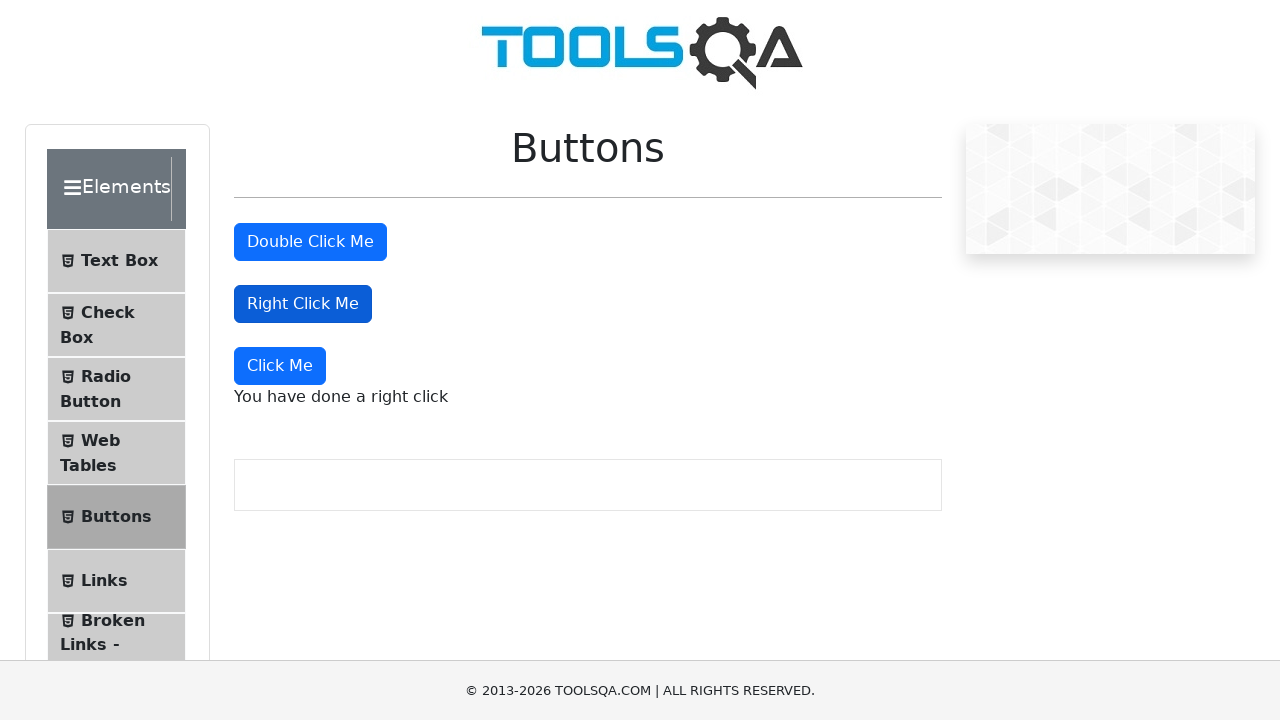

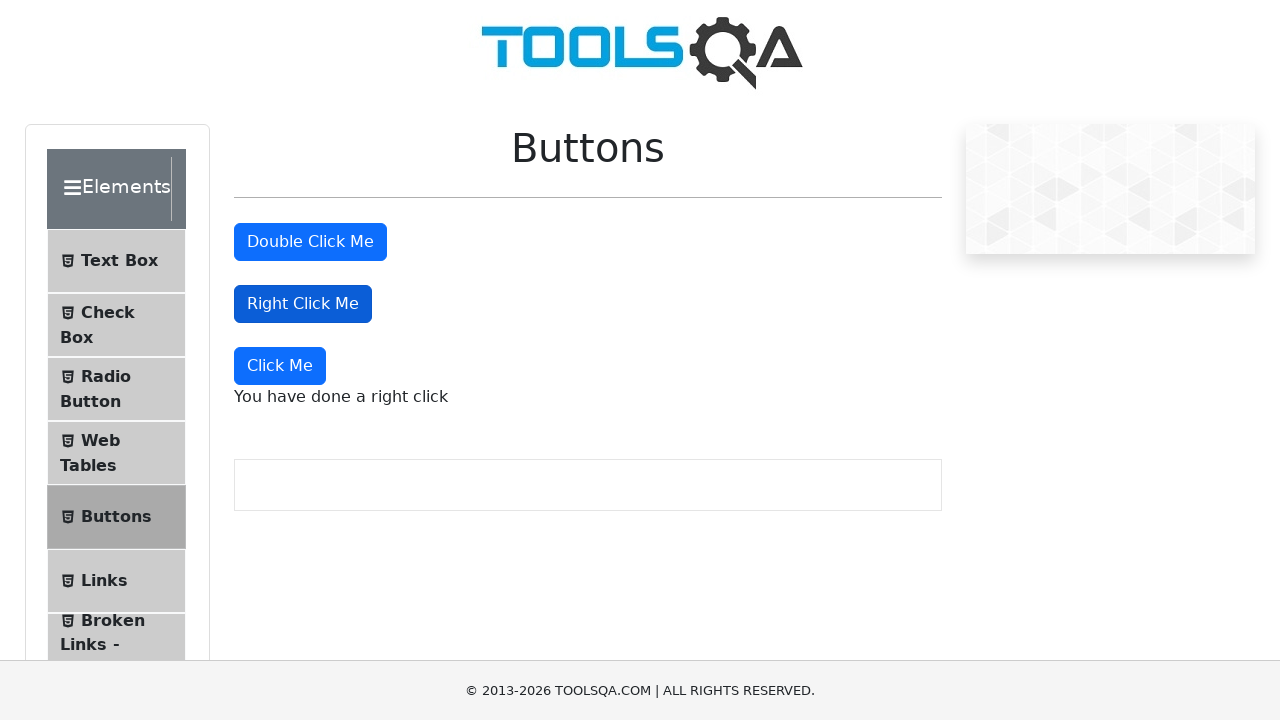